Tests that entered text is trimmed when editing a todo item

Starting URL: https://demo.playwright.dev/todomvc

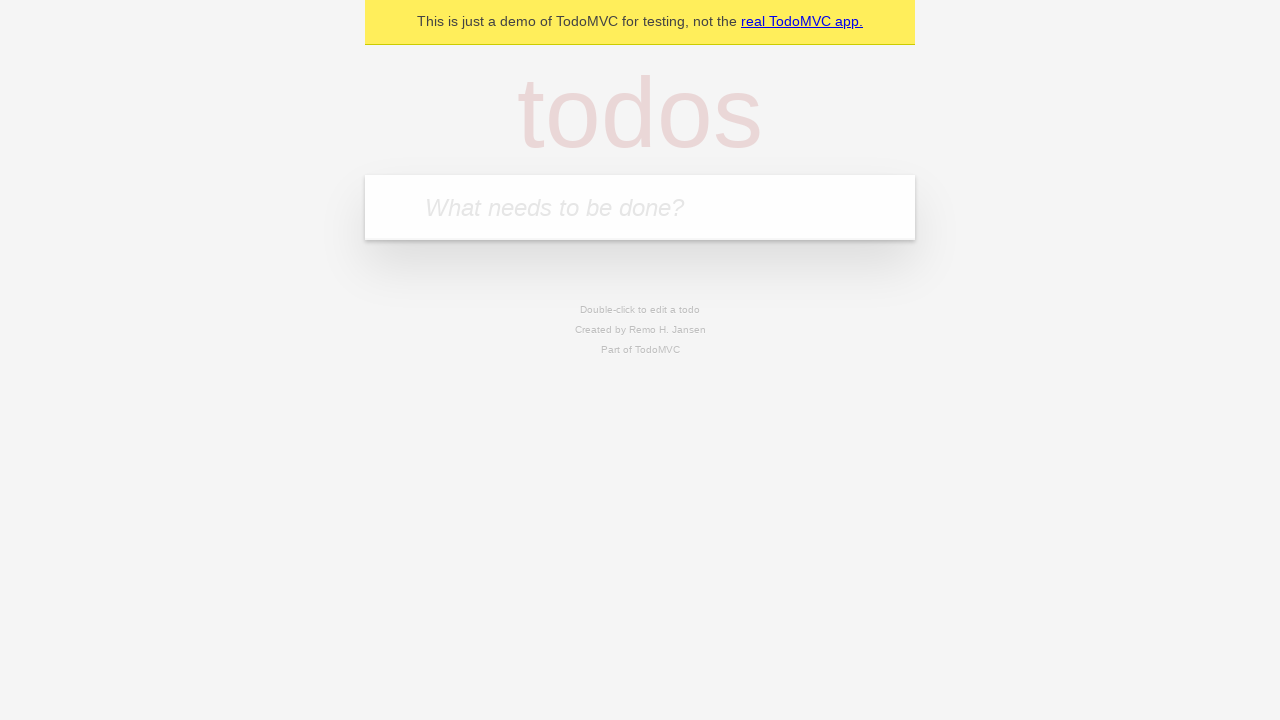

Filled todo input with 'buy some cheese' on internal:attr=[placeholder="What needs to be done?"i]
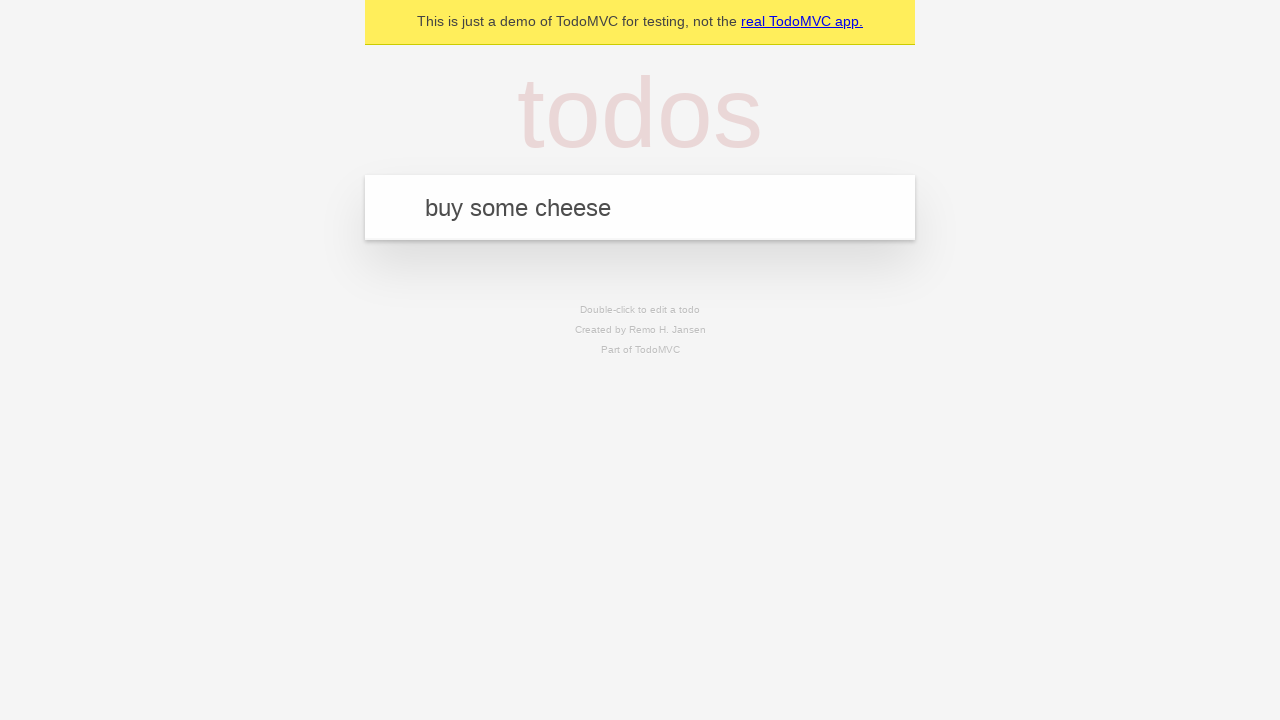

Pressed Enter to create first todo item on internal:attr=[placeholder="What needs to be done?"i]
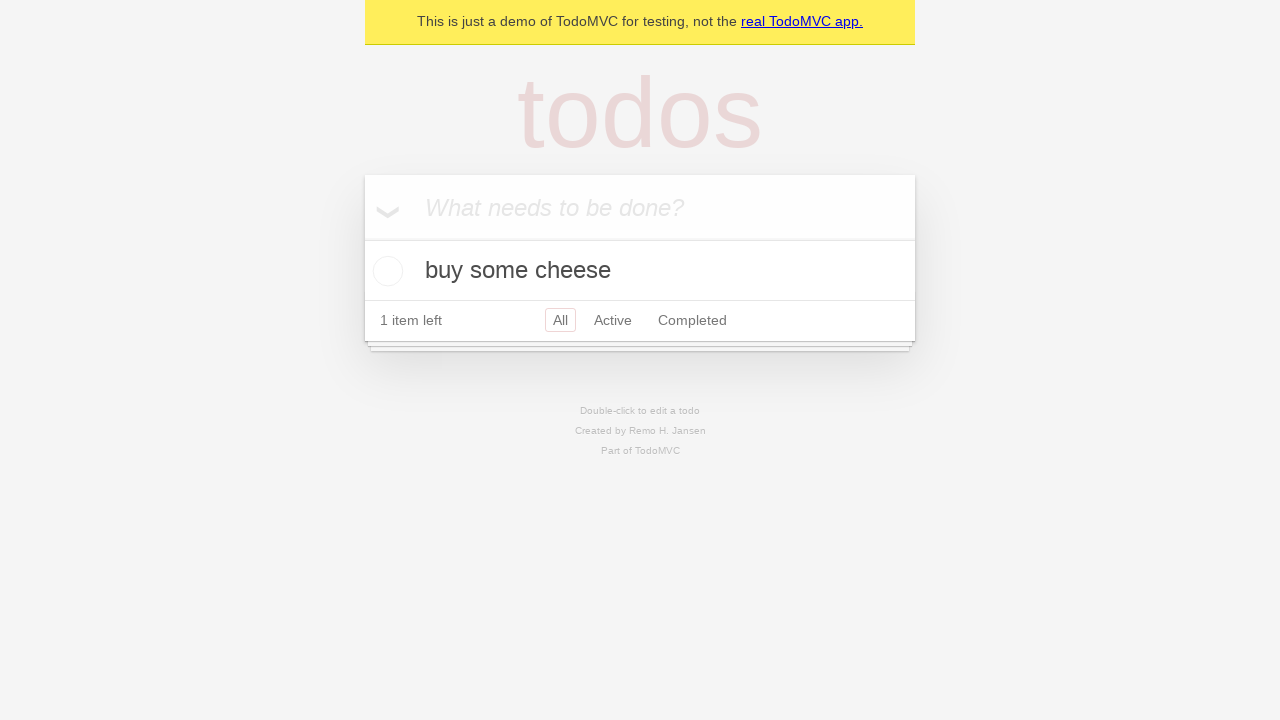

Filled todo input with 'feed the cat' on internal:attr=[placeholder="What needs to be done?"i]
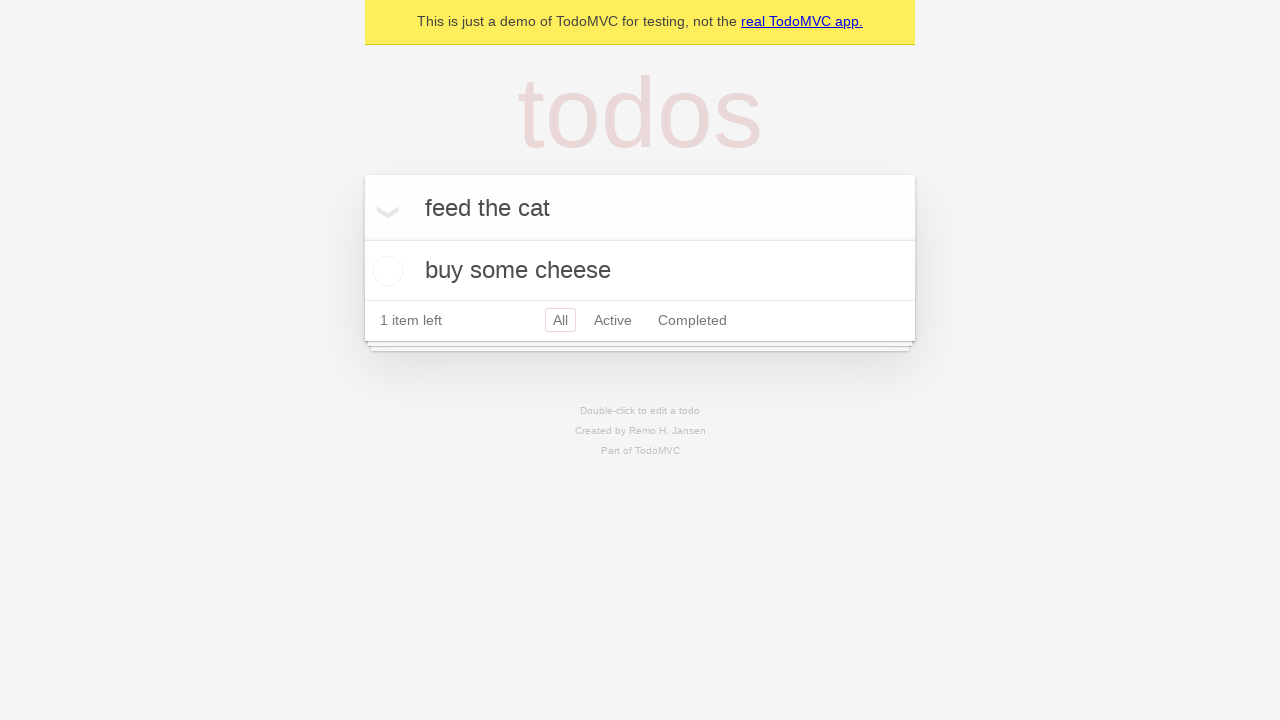

Pressed Enter to create second todo item on internal:attr=[placeholder="What needs to be done?"i]
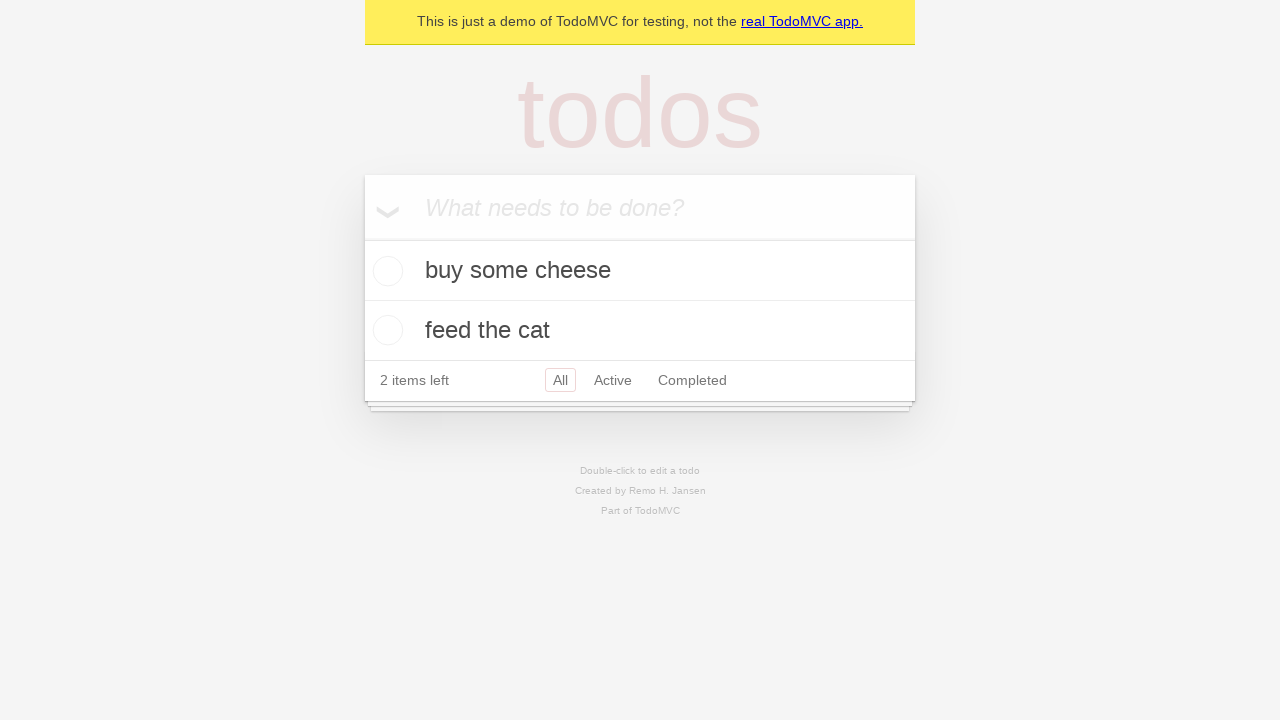

Filled todo input with 'book a doctors appointment' on internal:attr=[placeholder="What needs to be done?"i]
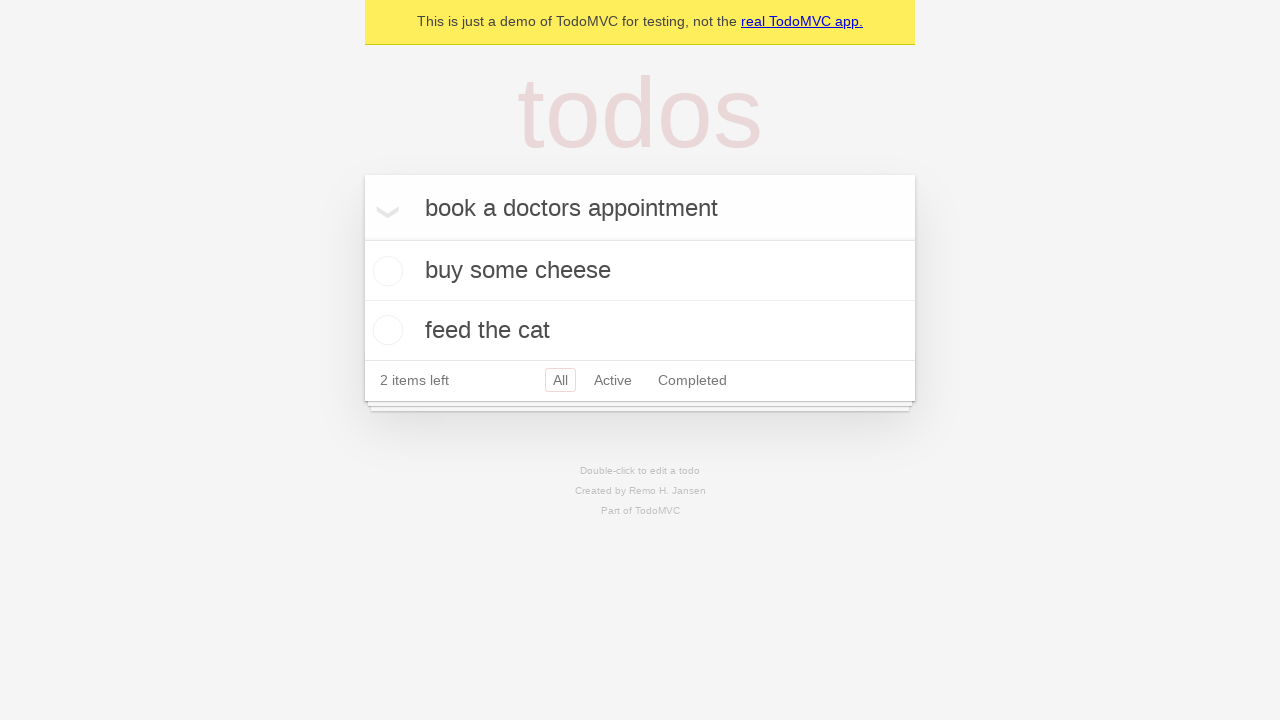

Pressed Enter to create third todo item on internal:attr=[placeholder="What needs to be done?"i]
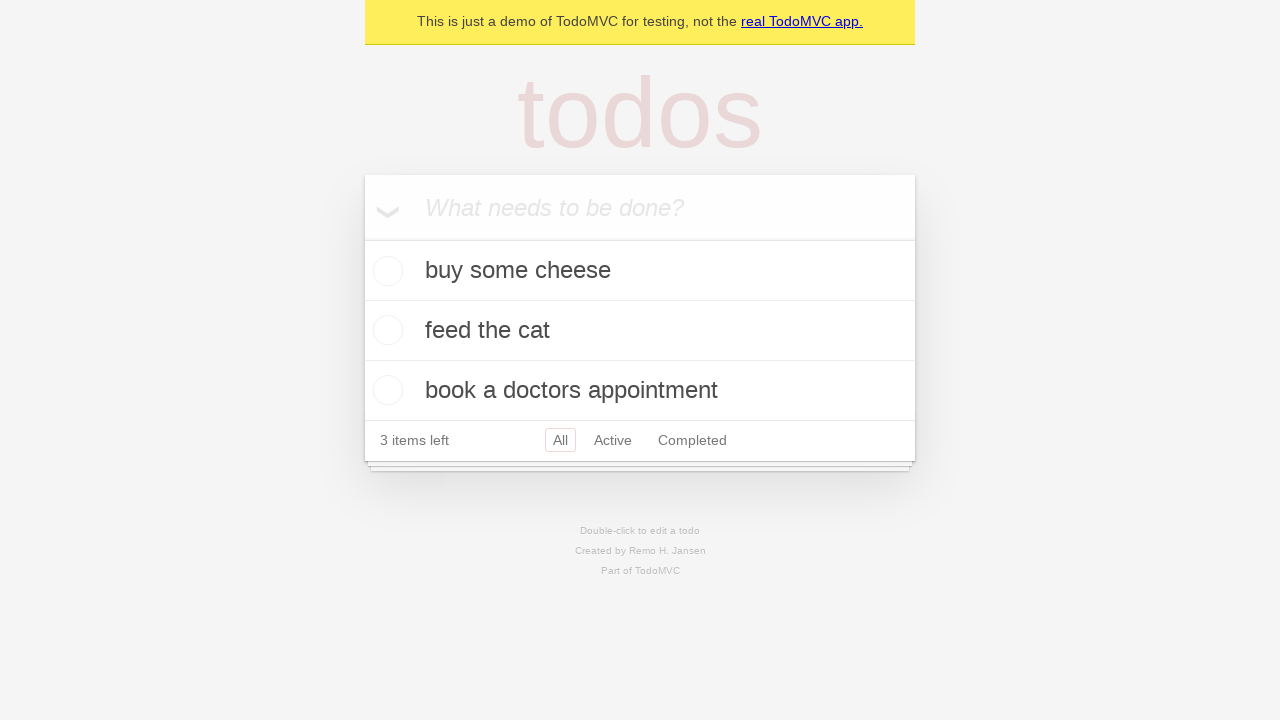

Double-clicked second todo item to enter edit mode at (640, 331) on internal:testid=[data-testid="todo-item"s] >> nth=1
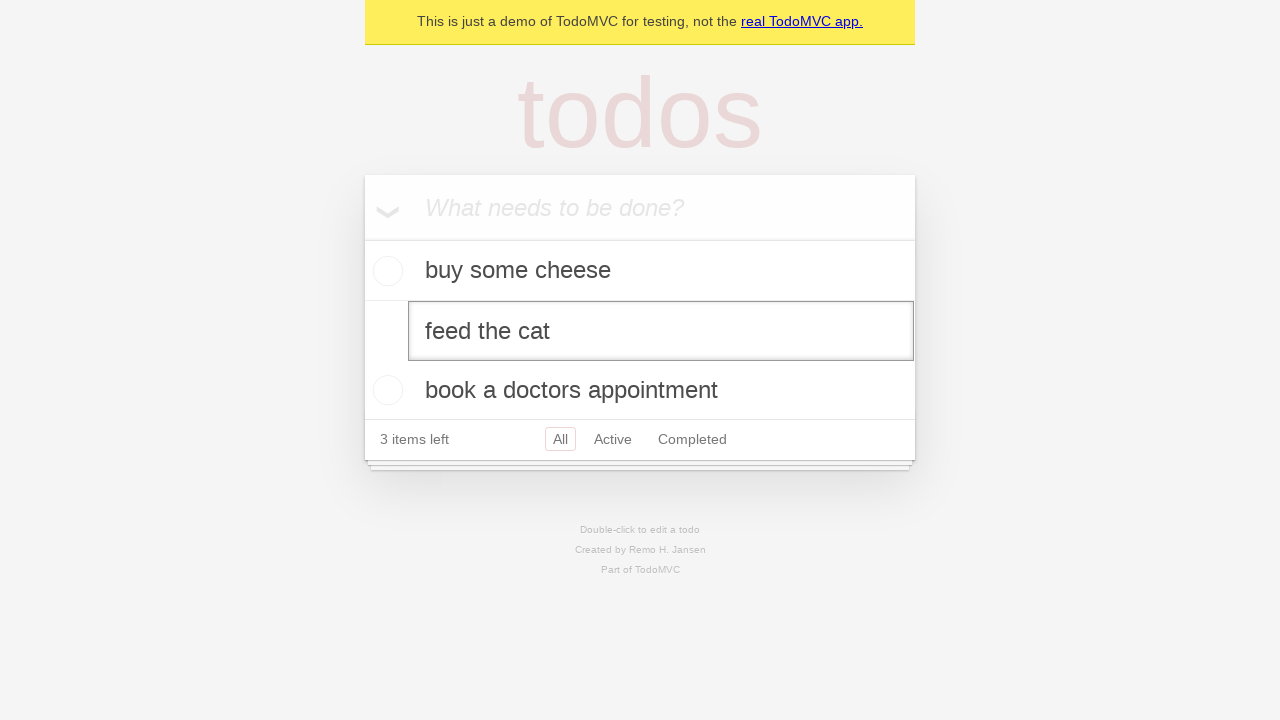

Filled edit textbox with '    buy some sausages    ' (text with leading and trailing whitespace) on internal:testid=[data-testid="todo-item"s] >> nth=1 >> internal:role=textbox[nam
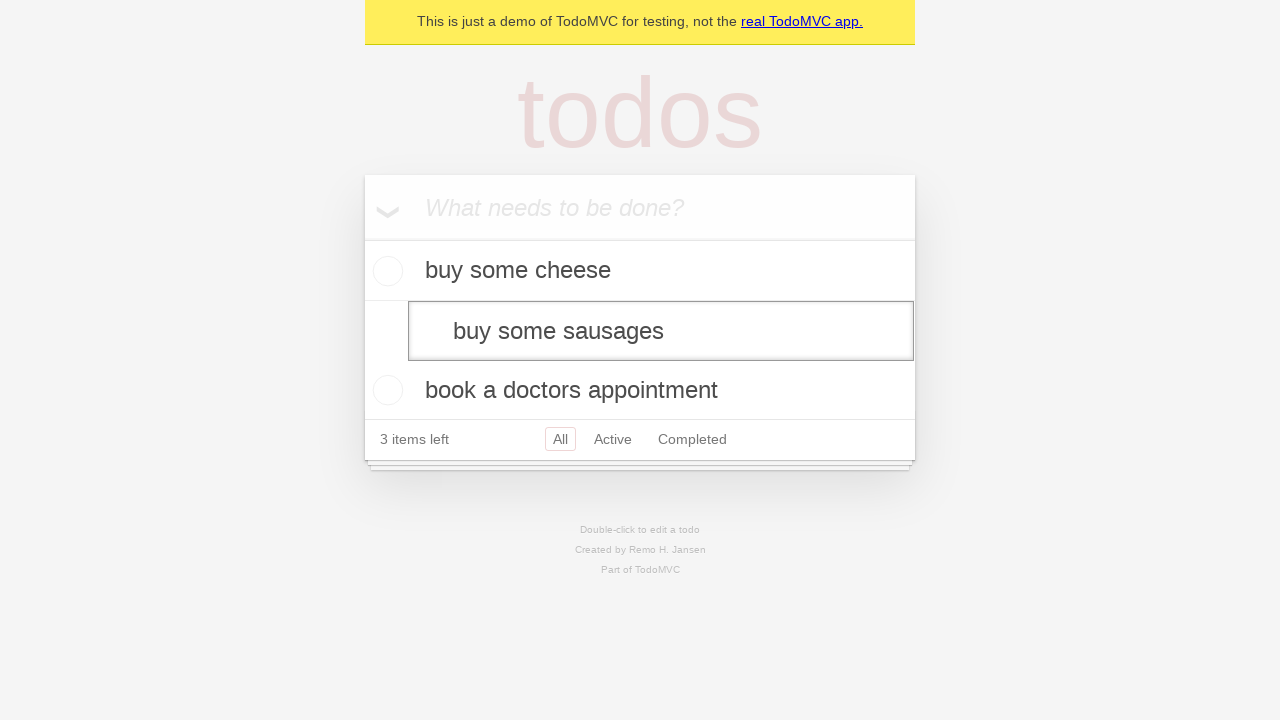

Pressed Enter to save edited todo item on internal:testid=[data-testid="todo-item"s] >> nth=1 >> internal:role=textbox[nam
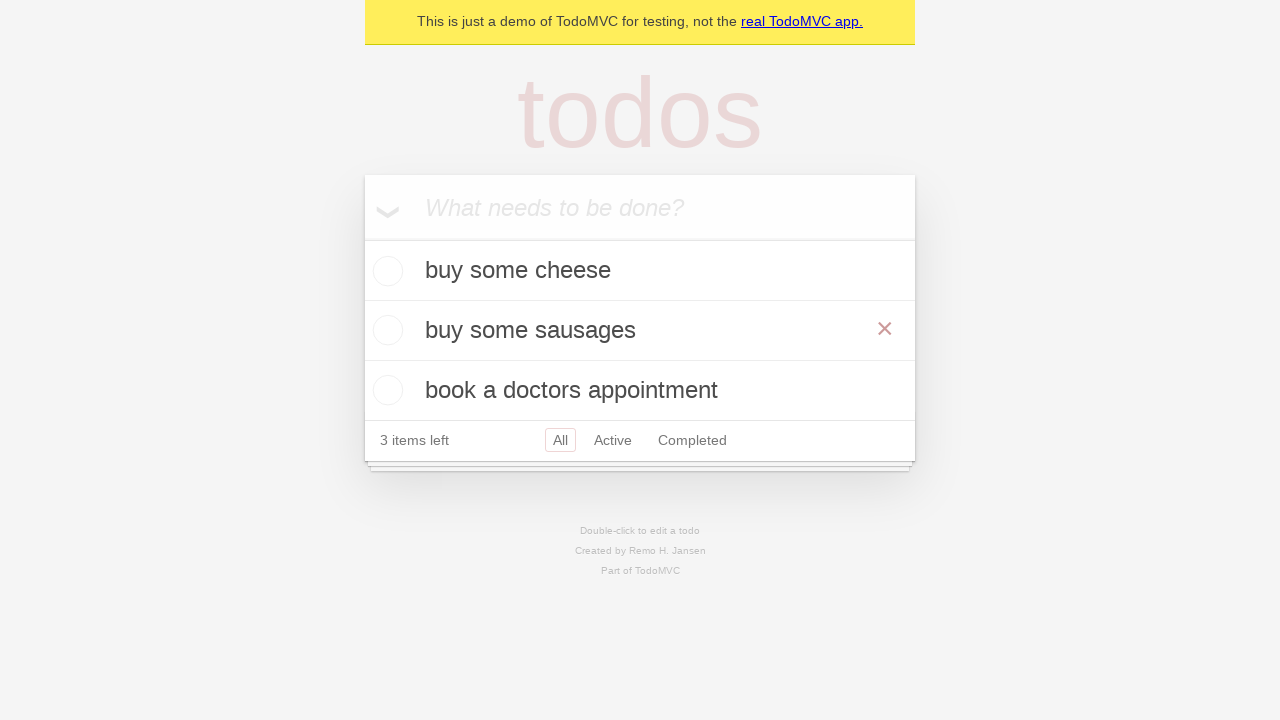

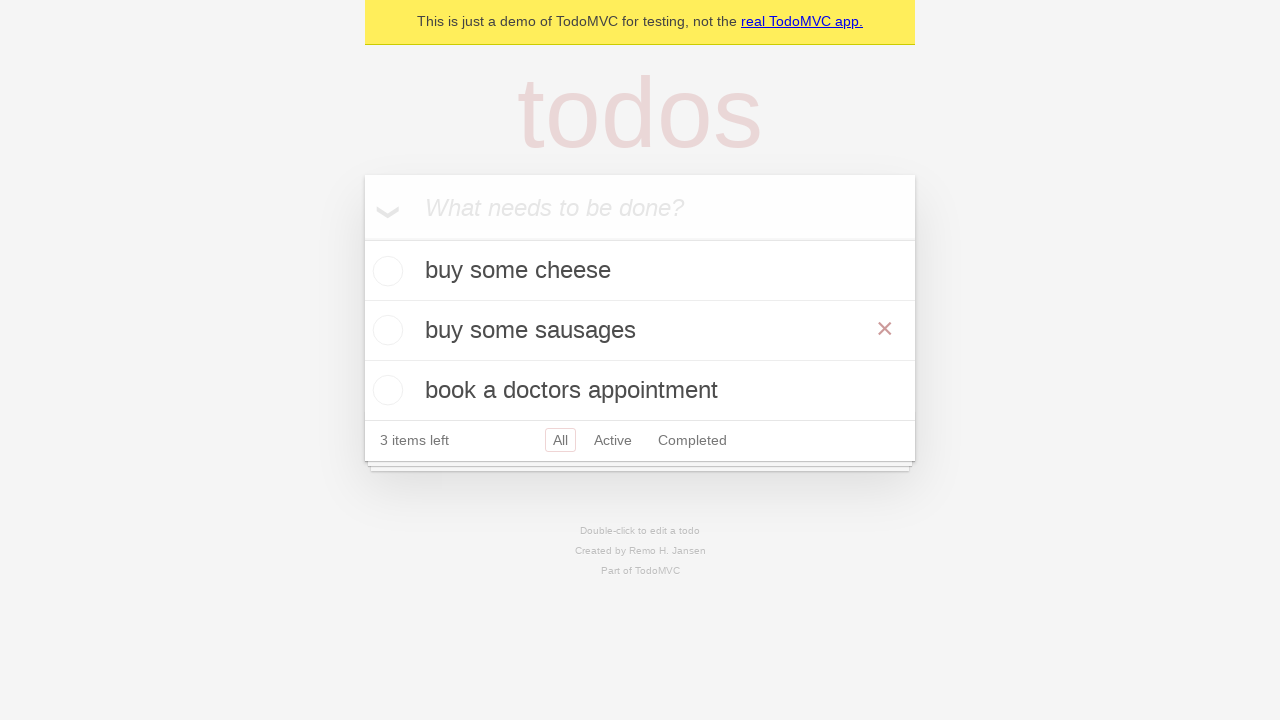